Tests web table handling by iterating through table rows to find a specific course and verify its price

Starting URL: https://rahulshettyacademy.com/AutomationPractice/

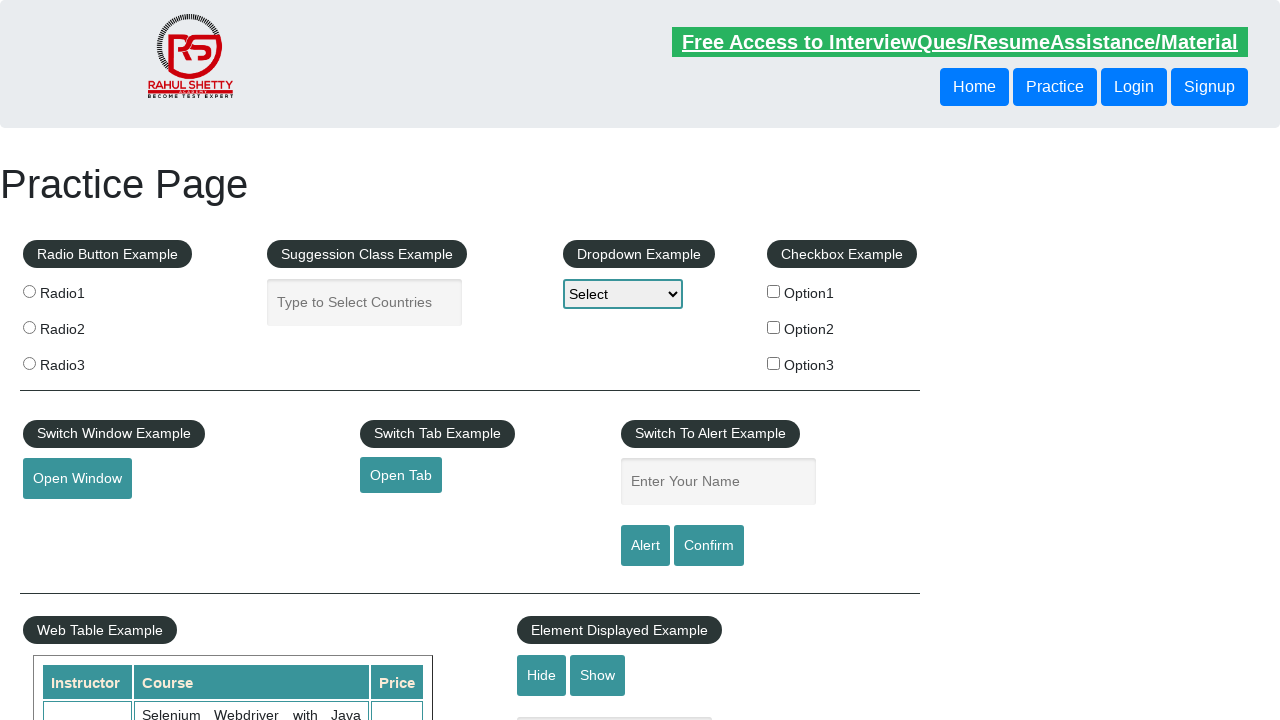

Waited for web table to load
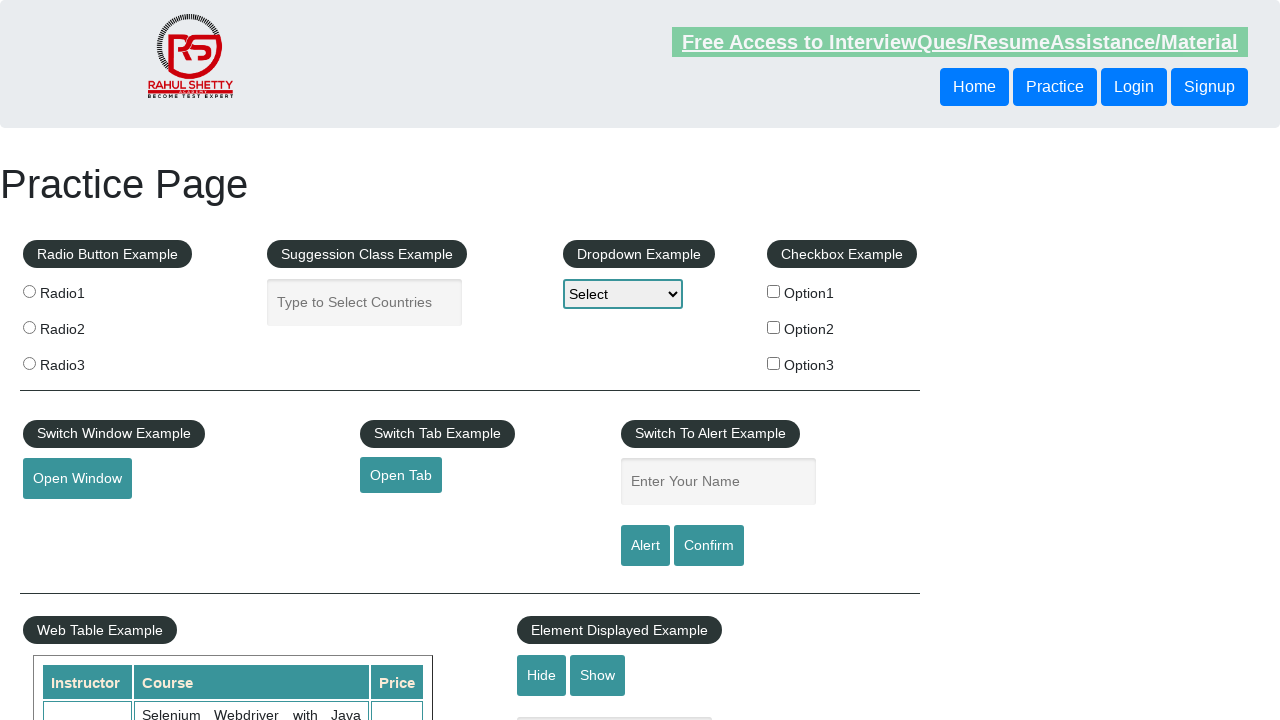

Retrieved all course name cells from table
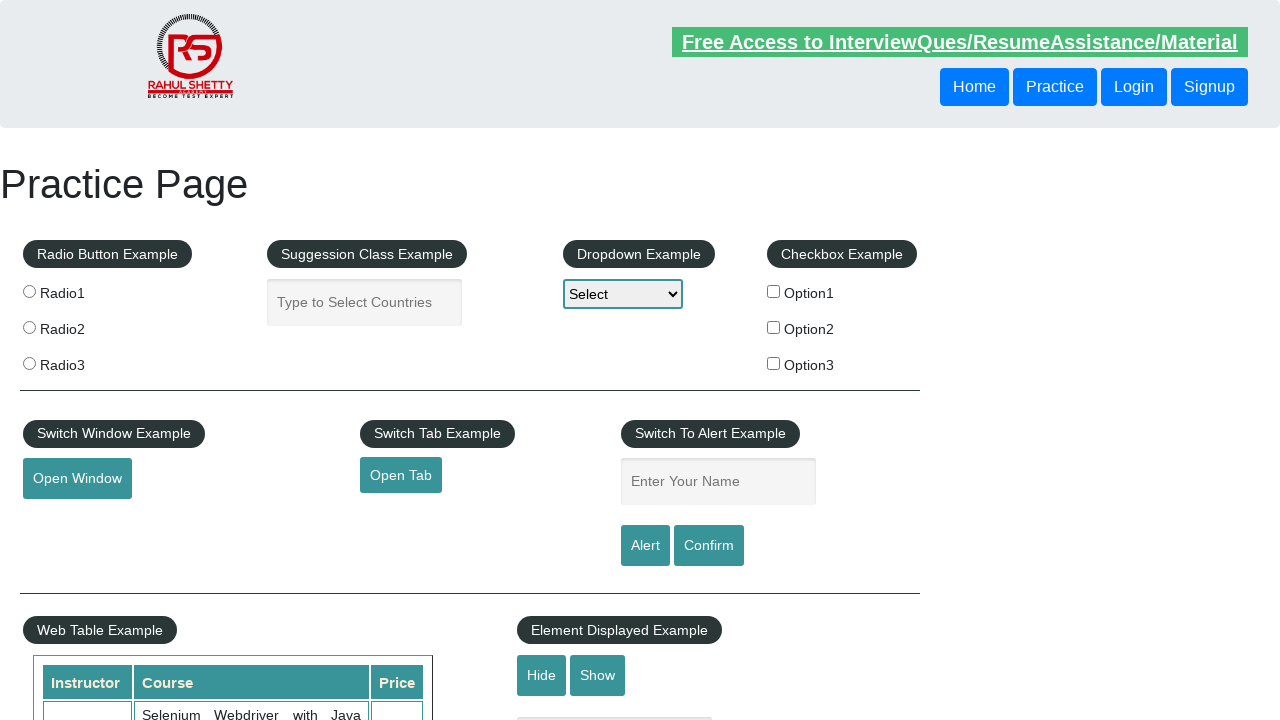

Checked row 0 content: Selenium Webdriver with Java Basics + Advanced + Interview Guide
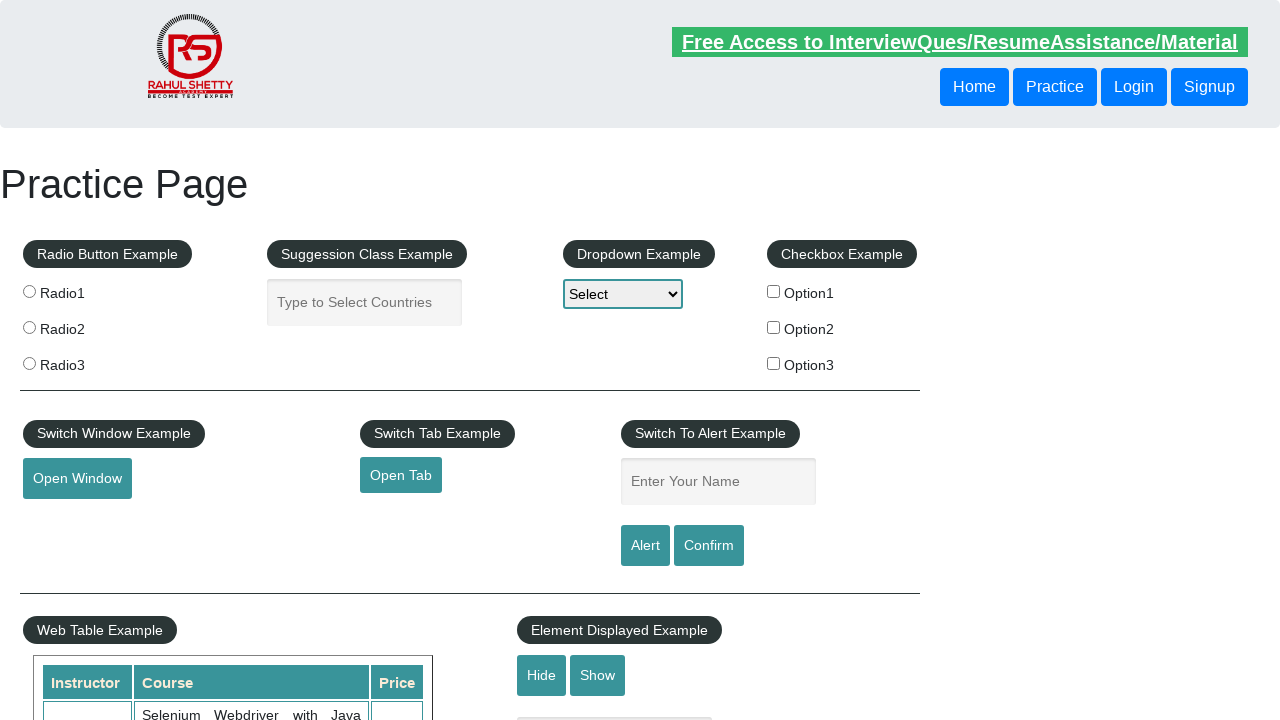

Checked row 1 content: Learn SQL in Practical + Database Testing from Scratch
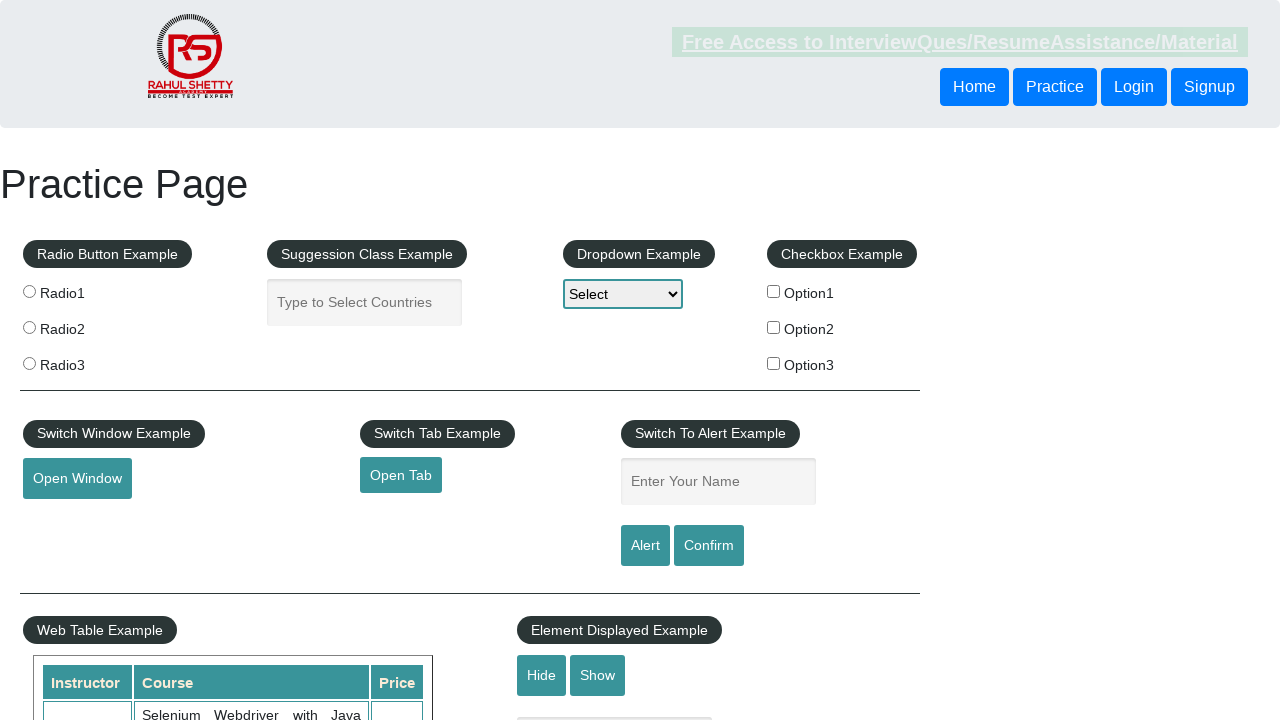

Checked row 2 content: Appium (Selenium) - Mobile Automation Testing from Scratch
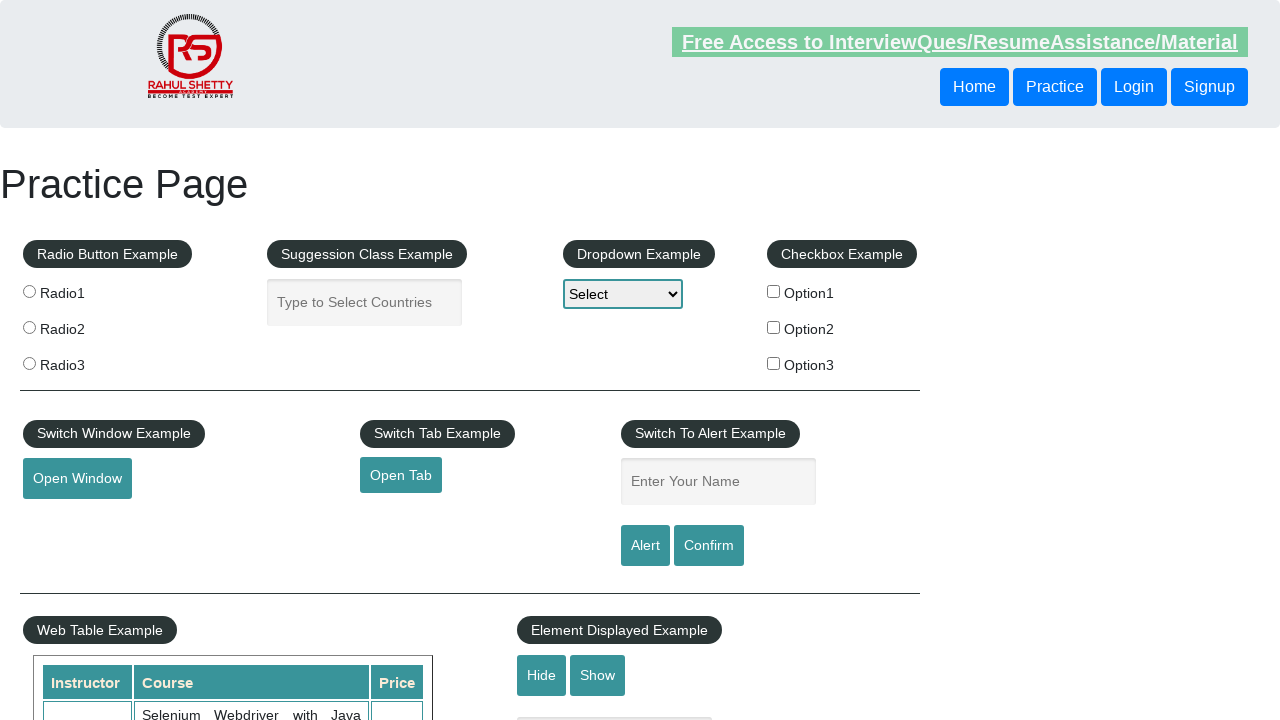

Checked row 3 content: WebSecurity Testing for Beginners-QA knowledge to next level
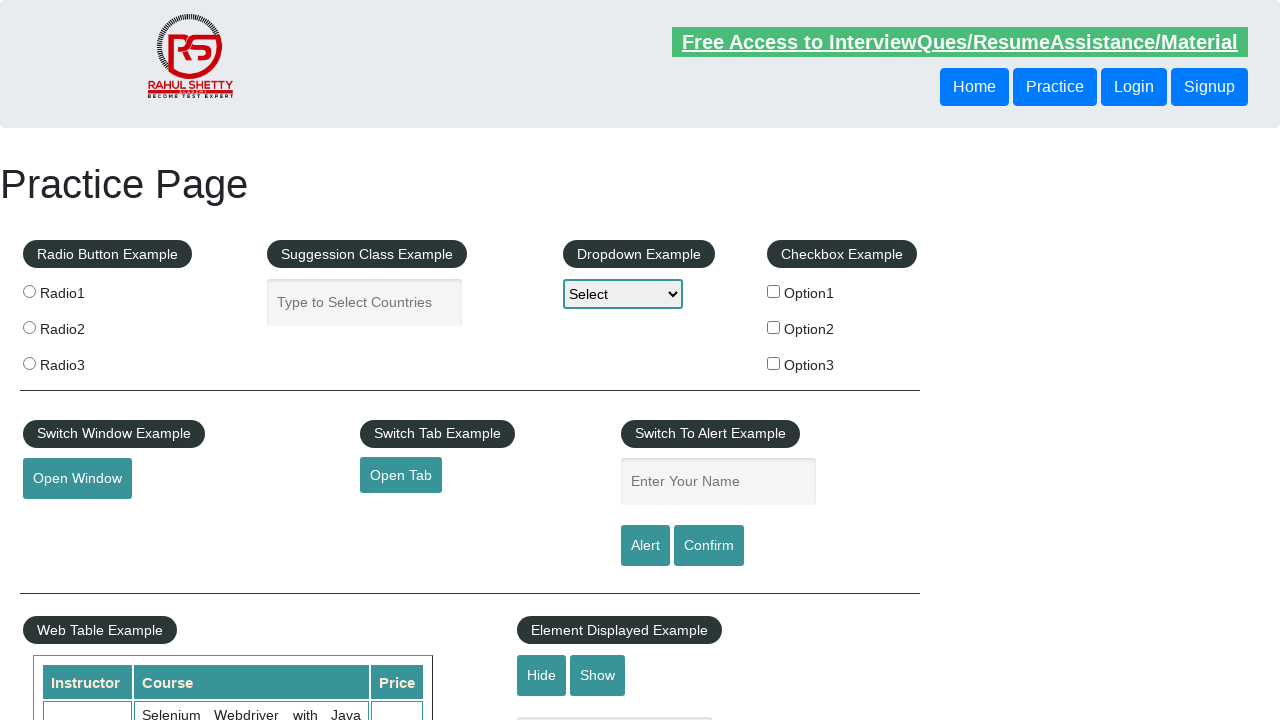

Checked row 4 content: Learn JMETER from Scratch - (Performance + Load) Testing Tool
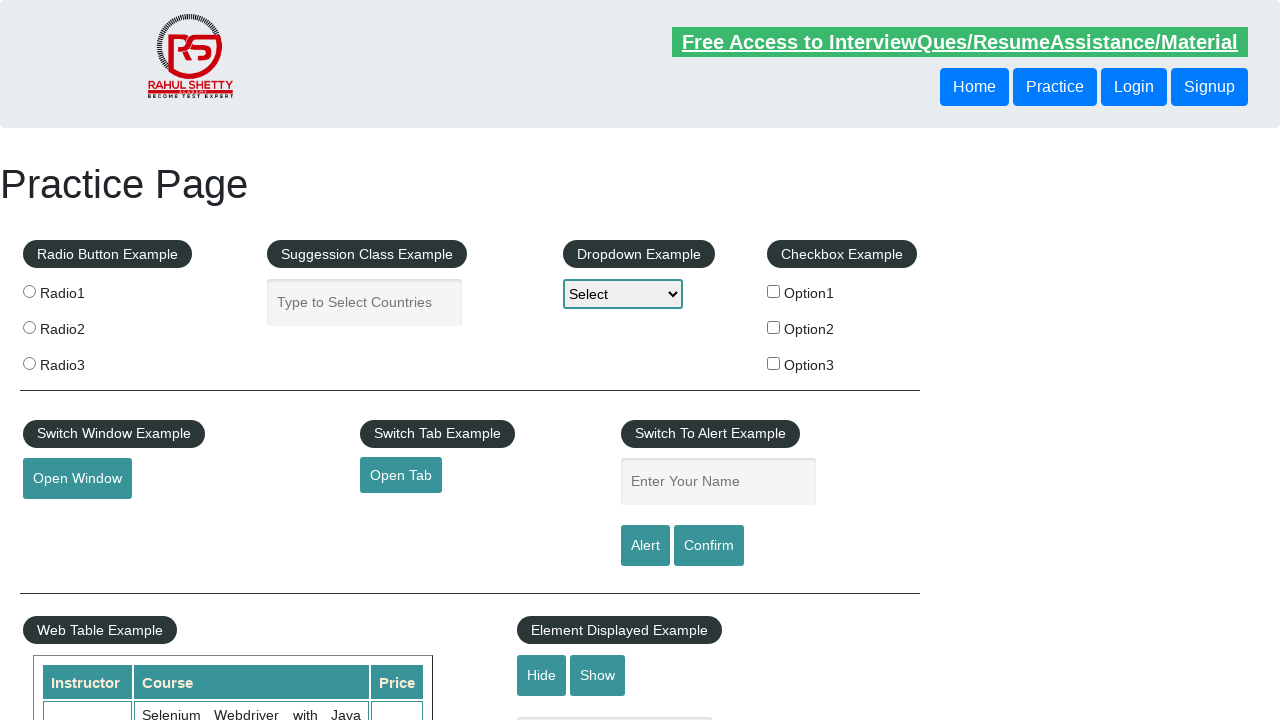

Checked row 5 content: WebServices / REST API Testing with SoapUI
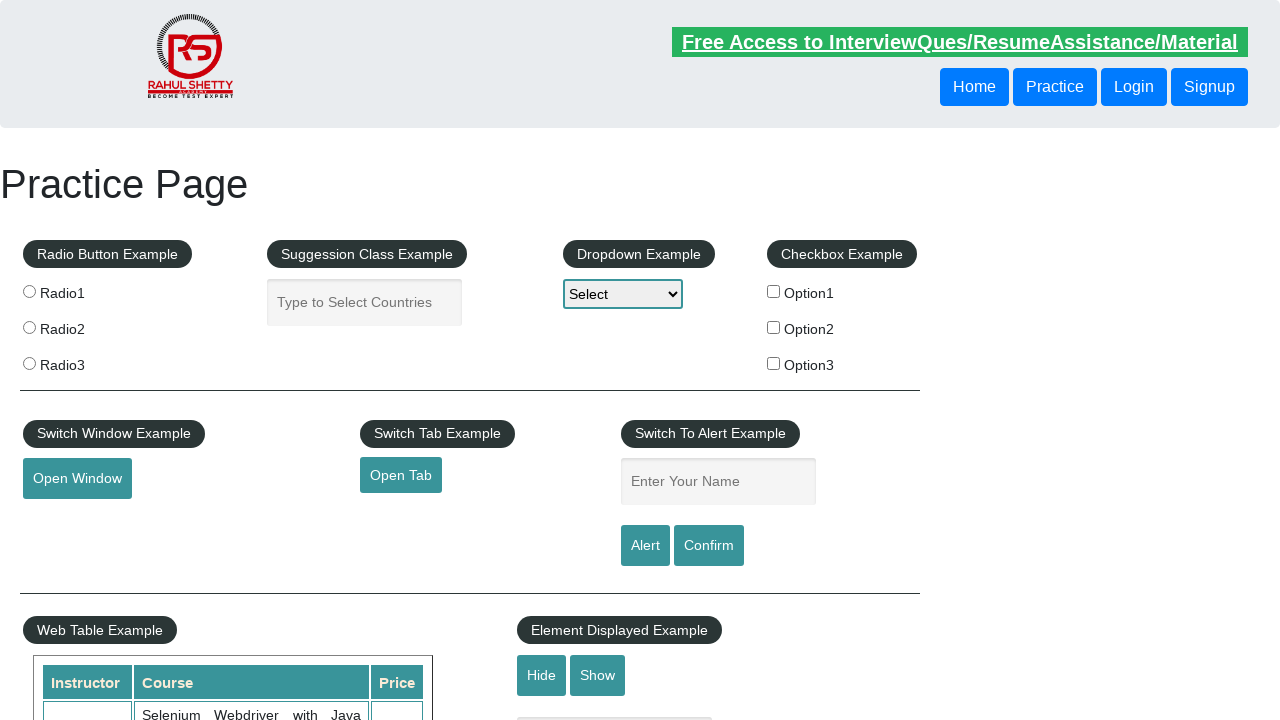

Checked row 6 content: QA Expert Course :Software Testing + Bugzilla + SQL + Agile
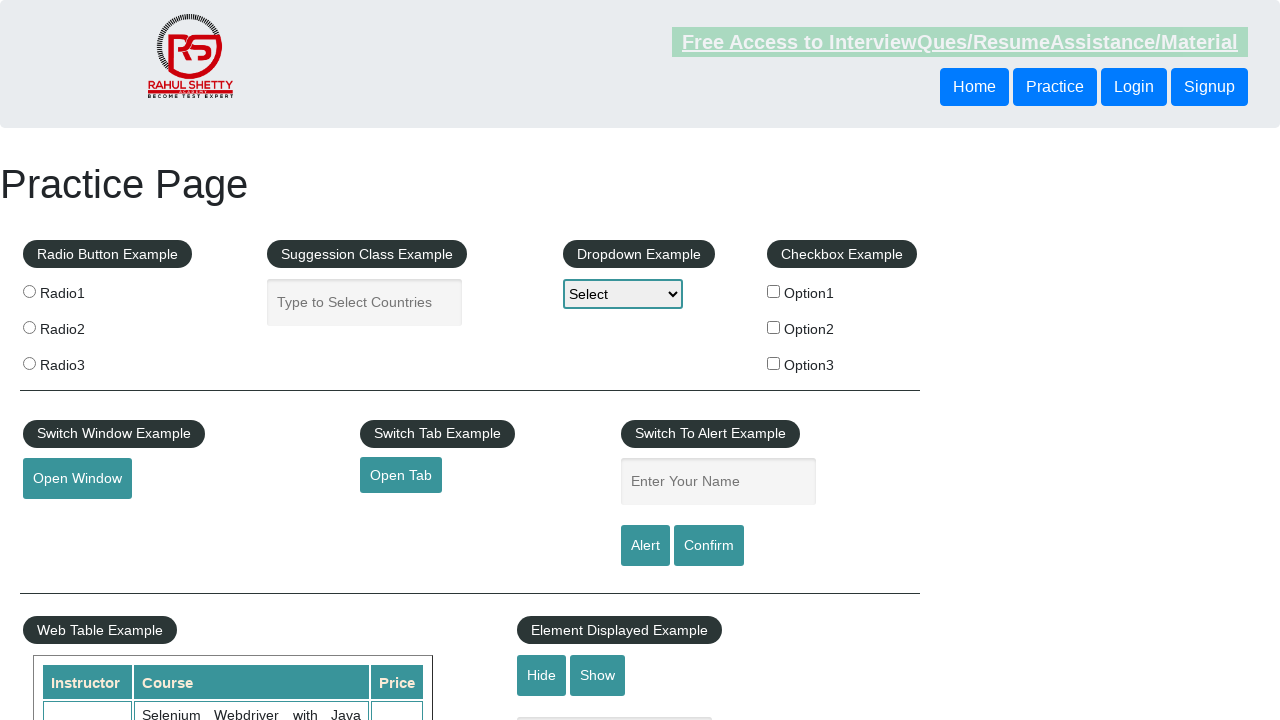

Checked row 7 content: Master Selenium Automation in simple Python Language
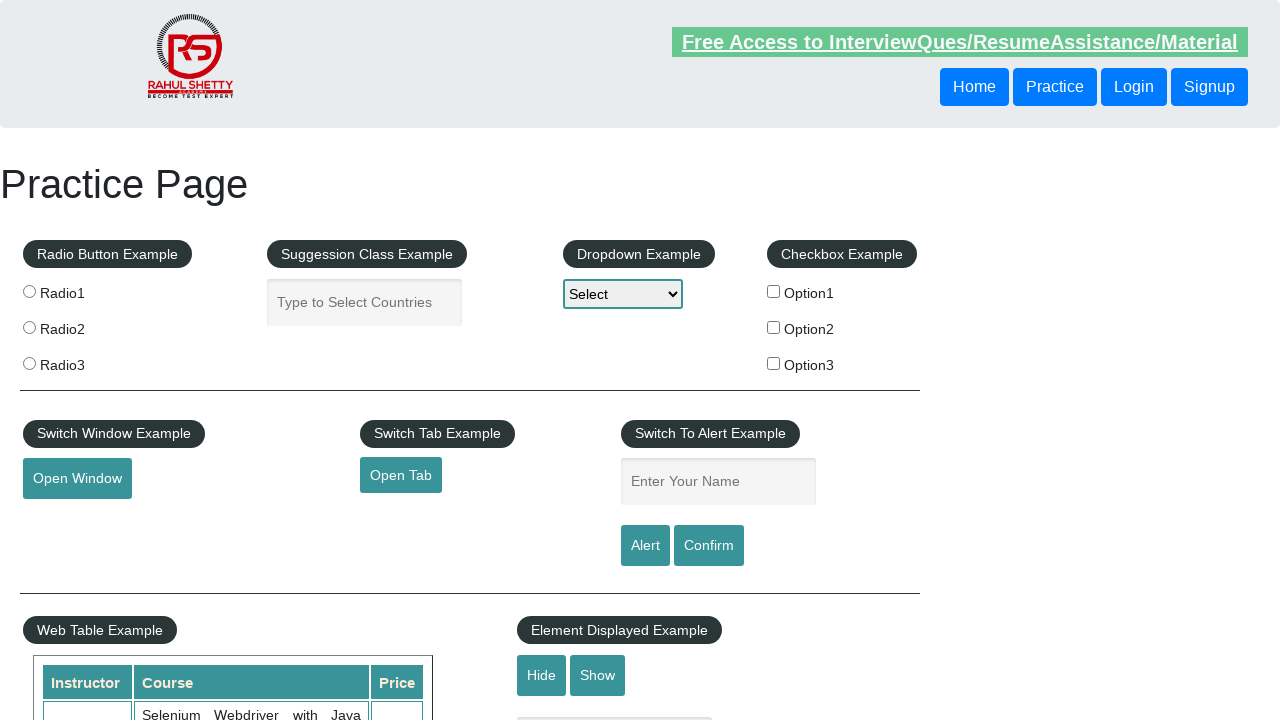

Found Python course, retrieved price cell
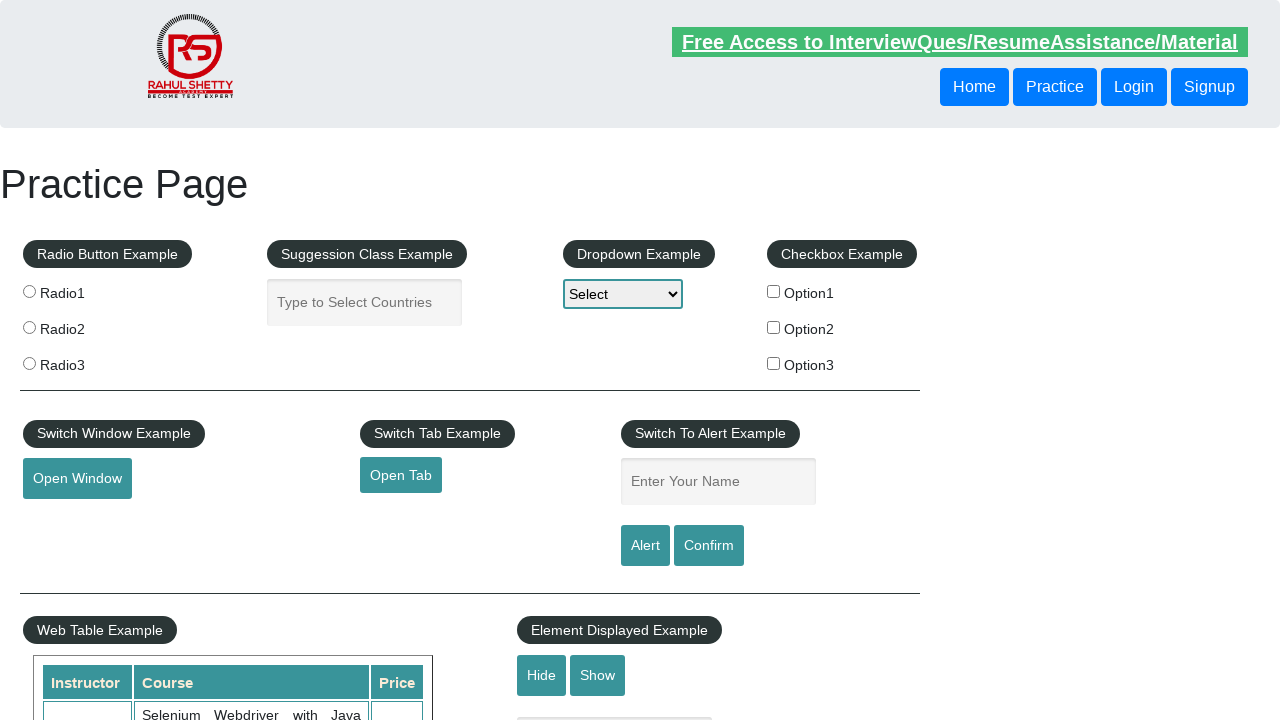

Retrieved price value: 25
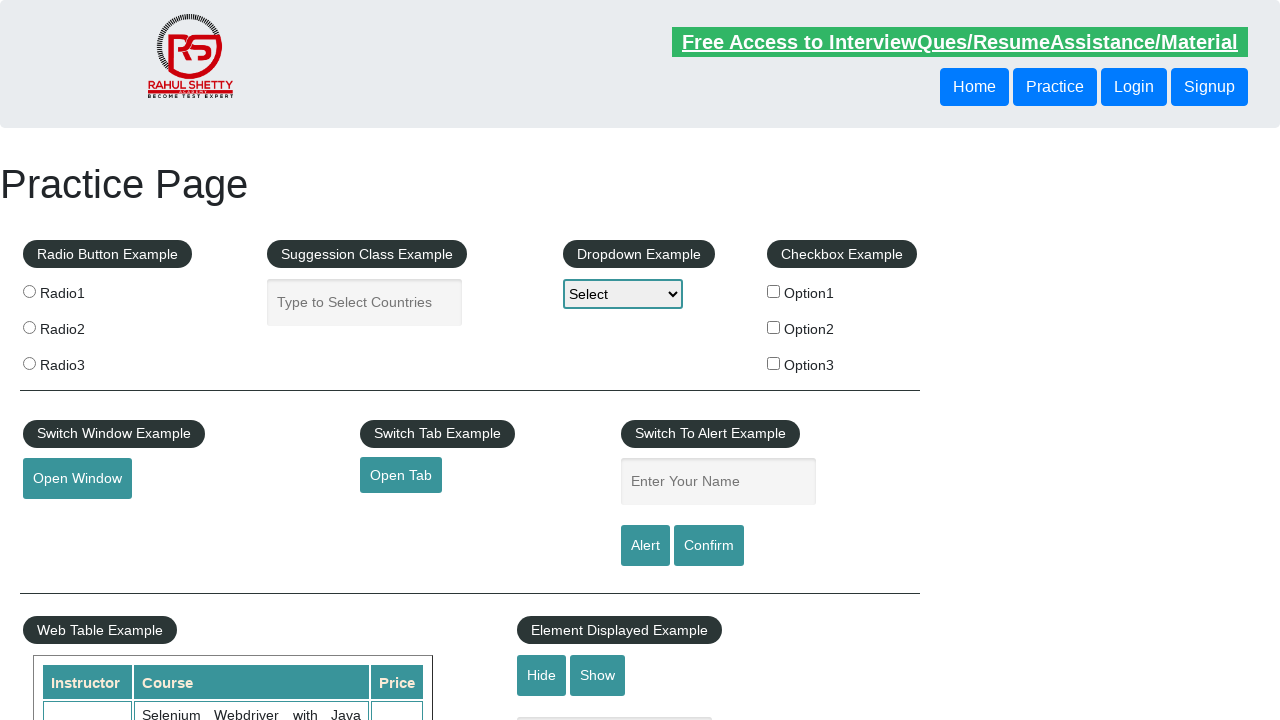

Verified Python course price is 25
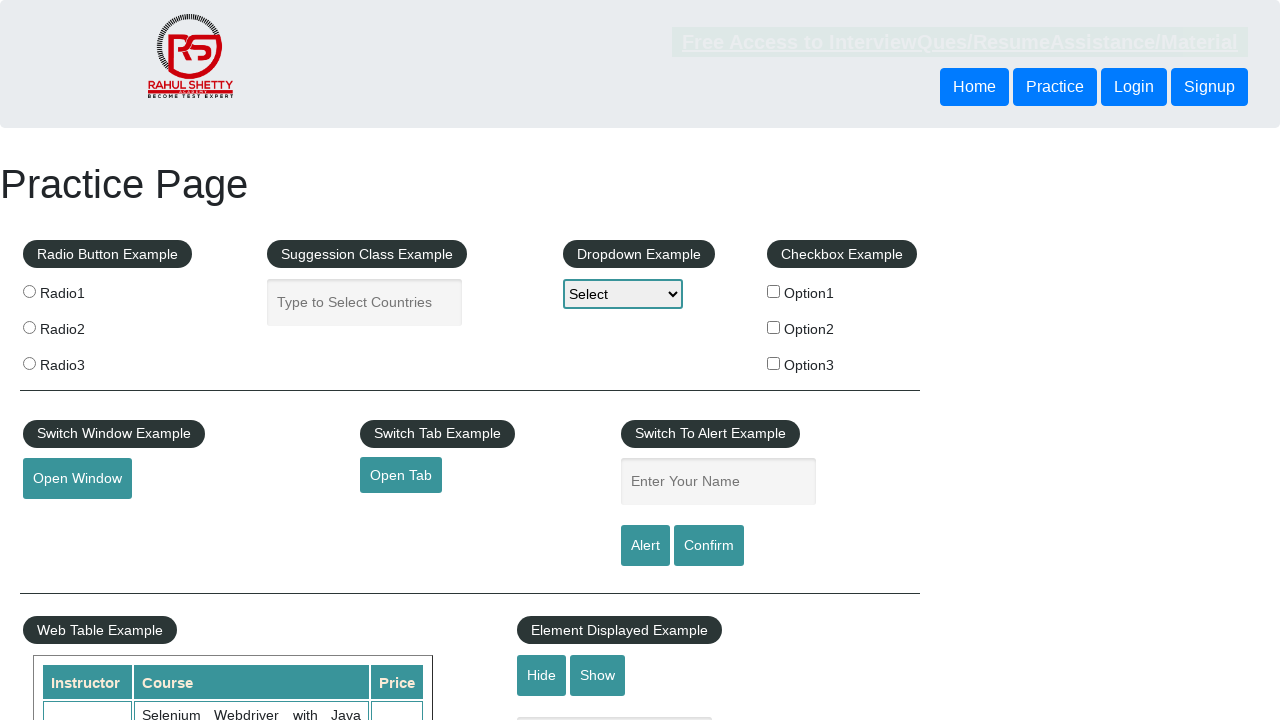

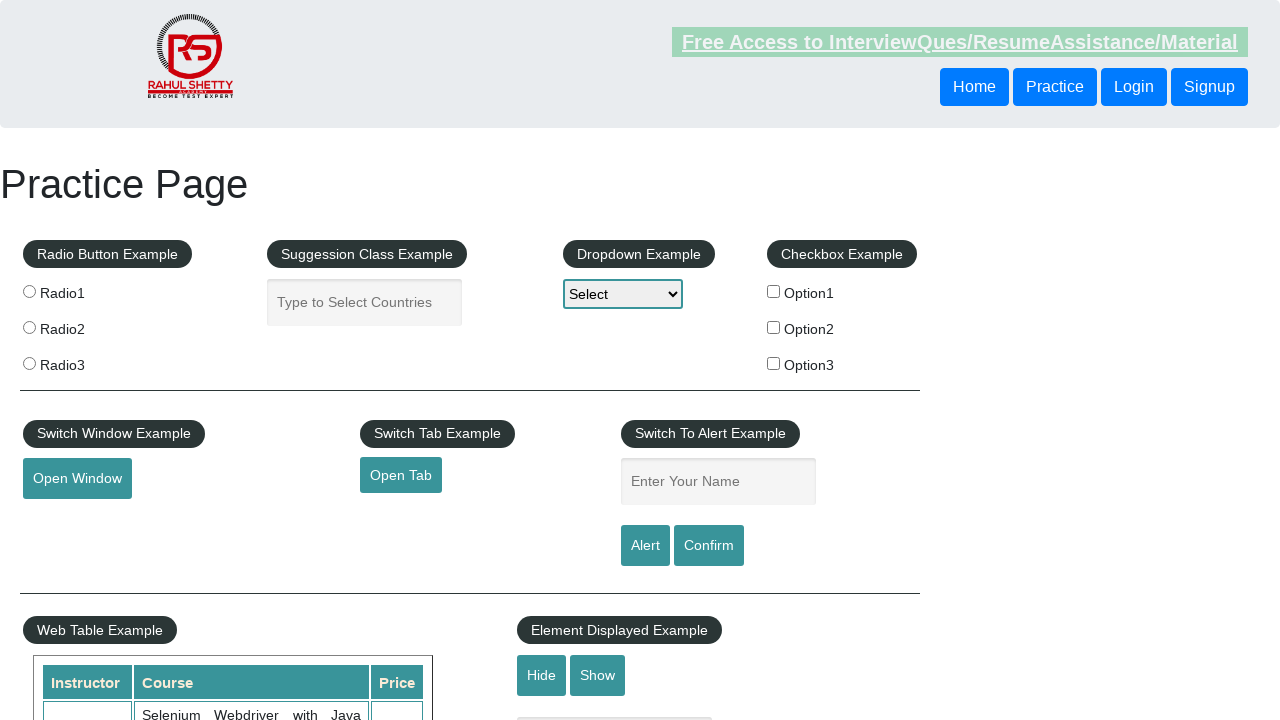